Tests the GreenKart e-commerce practice site by searching for products containing "ca", verifying 4 results appear, adding items to cart (both by index and by product name), and verifying the logo text.

Starting URL: https://rahulshettyacademy.com/seleniumPractise/#/

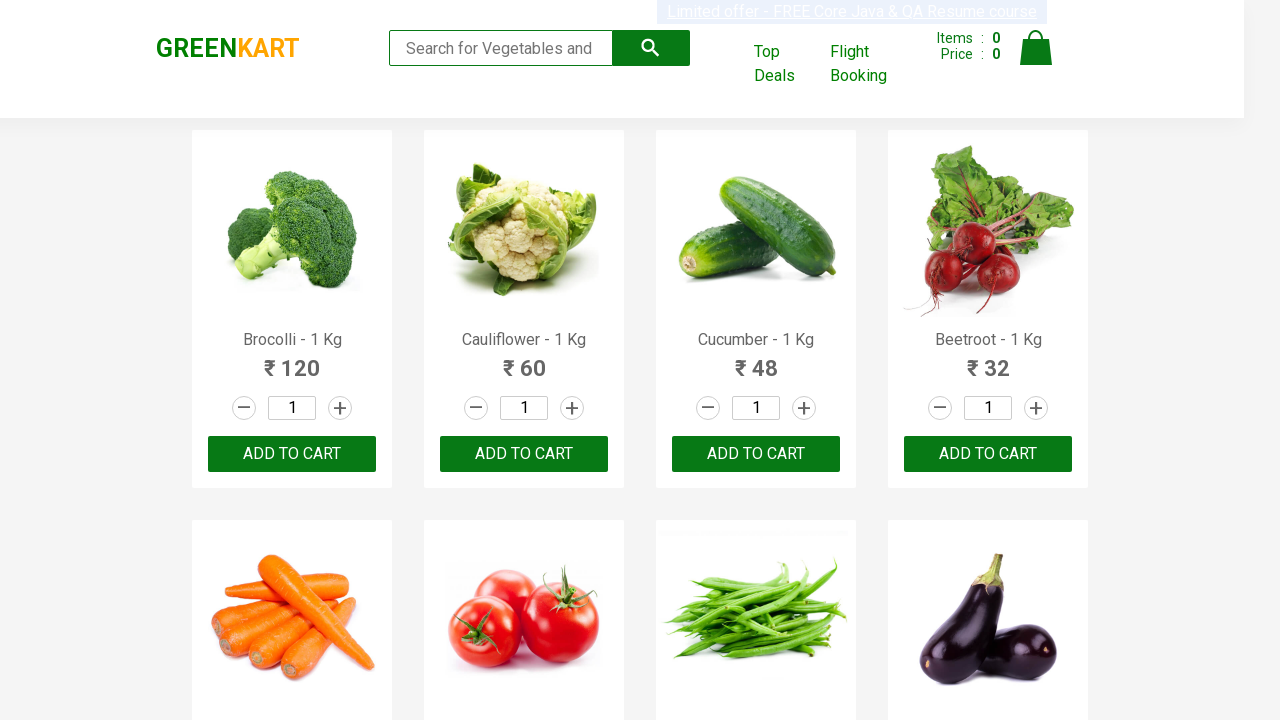

Typed 'ca' in search input field on .search-keyword
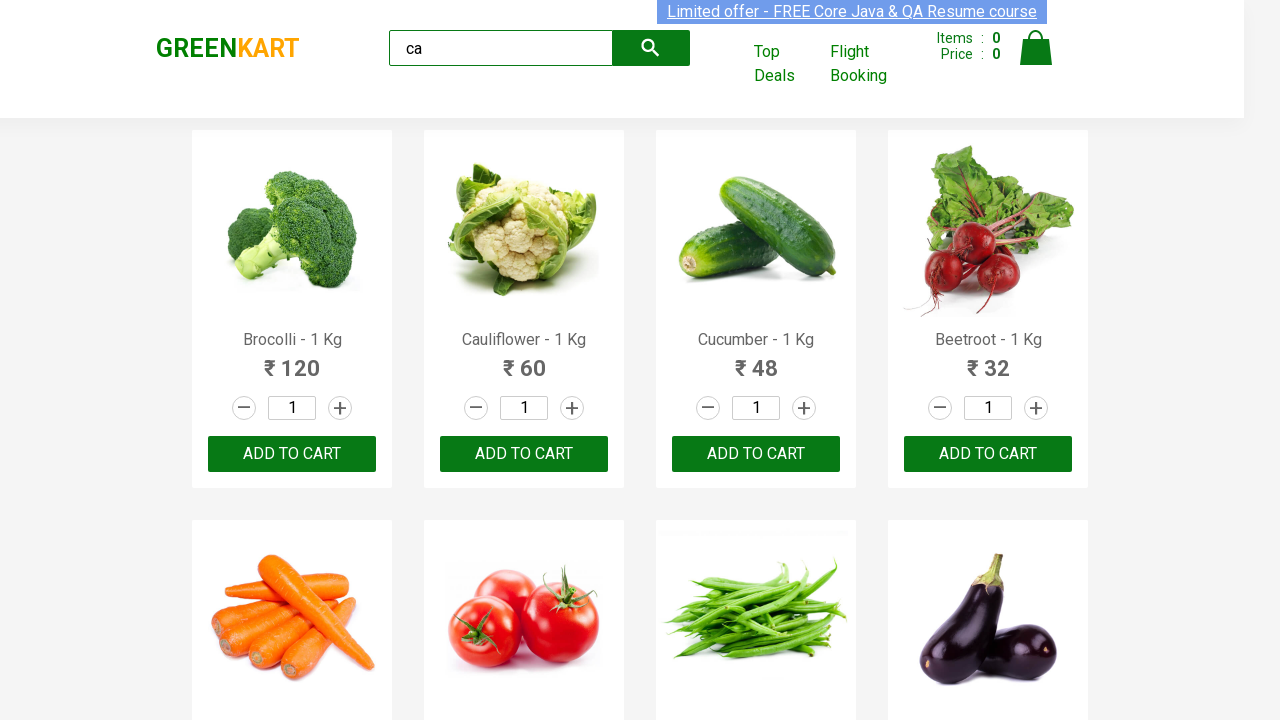

Waited 2 seconds for products to load after search
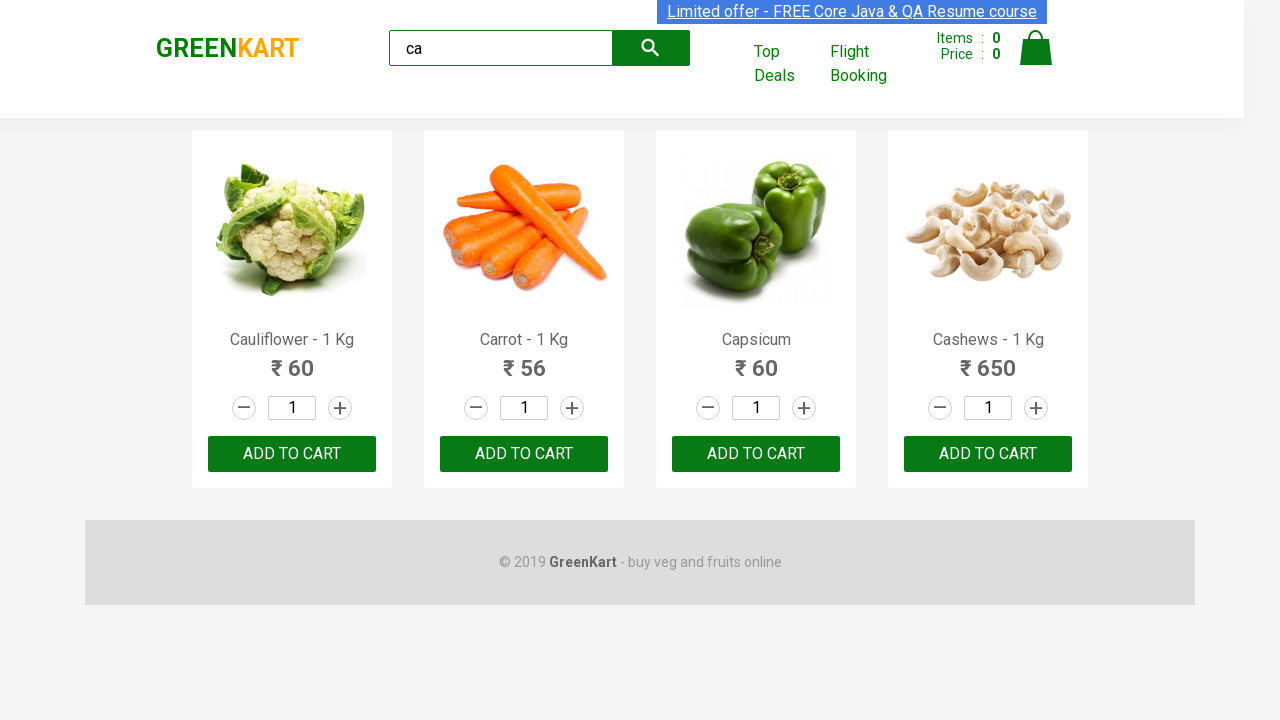

Waited for visible products to appear
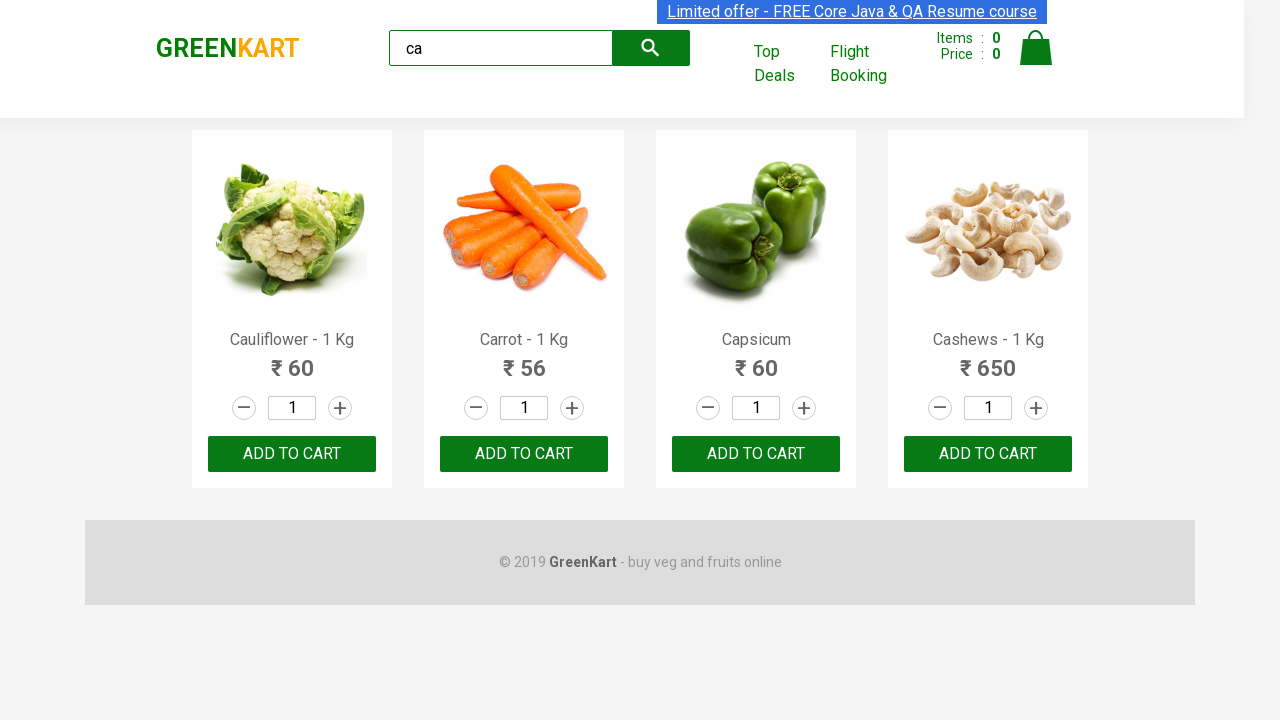

Retrieved all visible products from the page
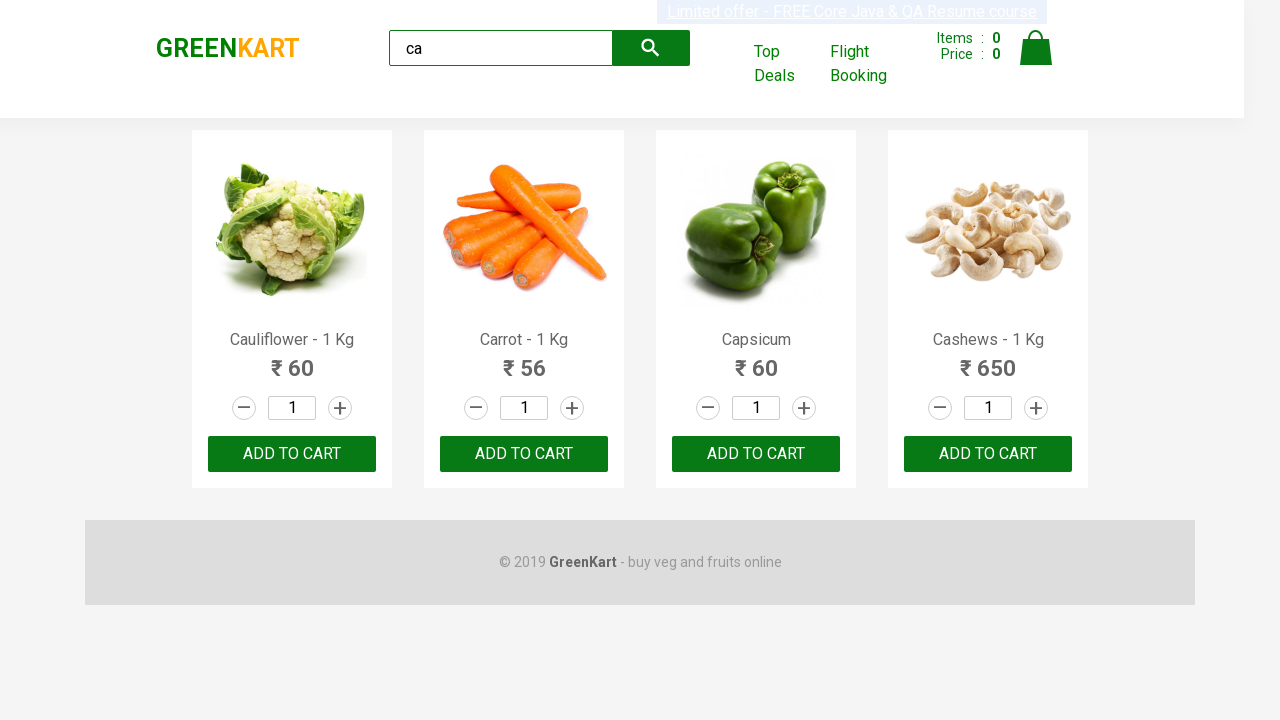

Verified that exactly 4 visible products are displayed
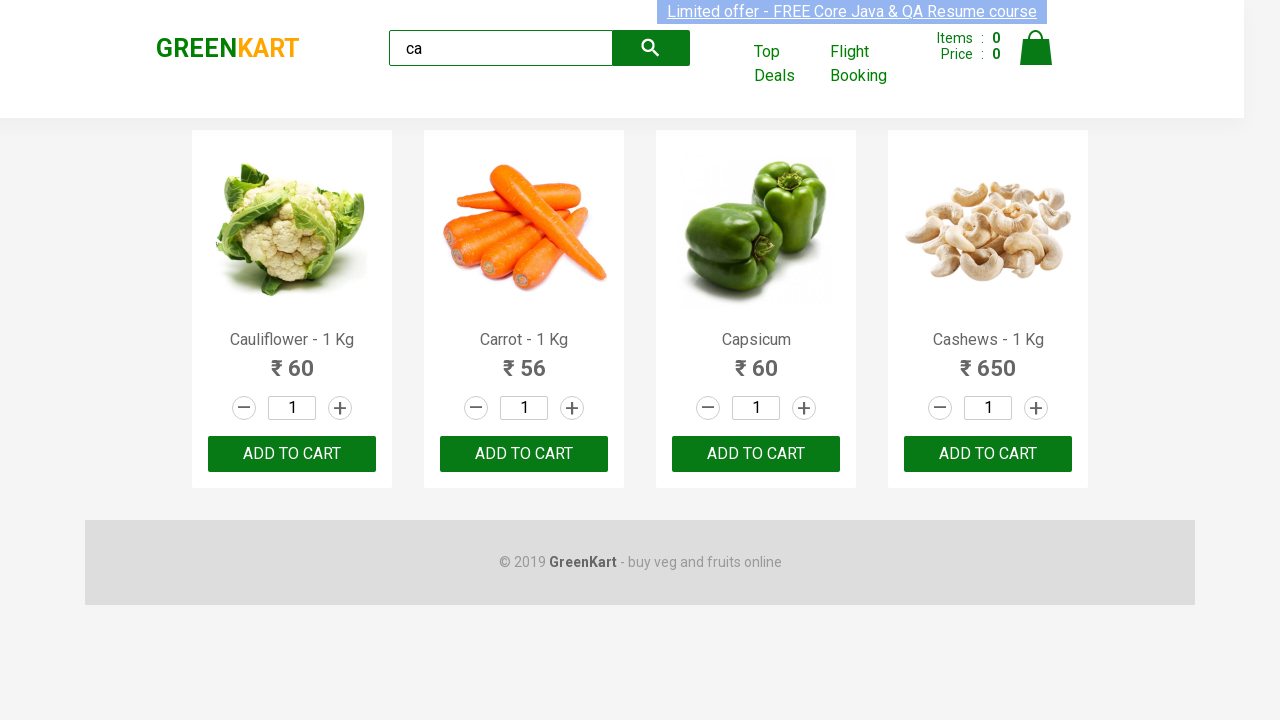

Clicked 'ADD TO CART' button on 3rd product (index 2) at (756, 454) on .products .product >> nth=2 >> text=ADD TO CART
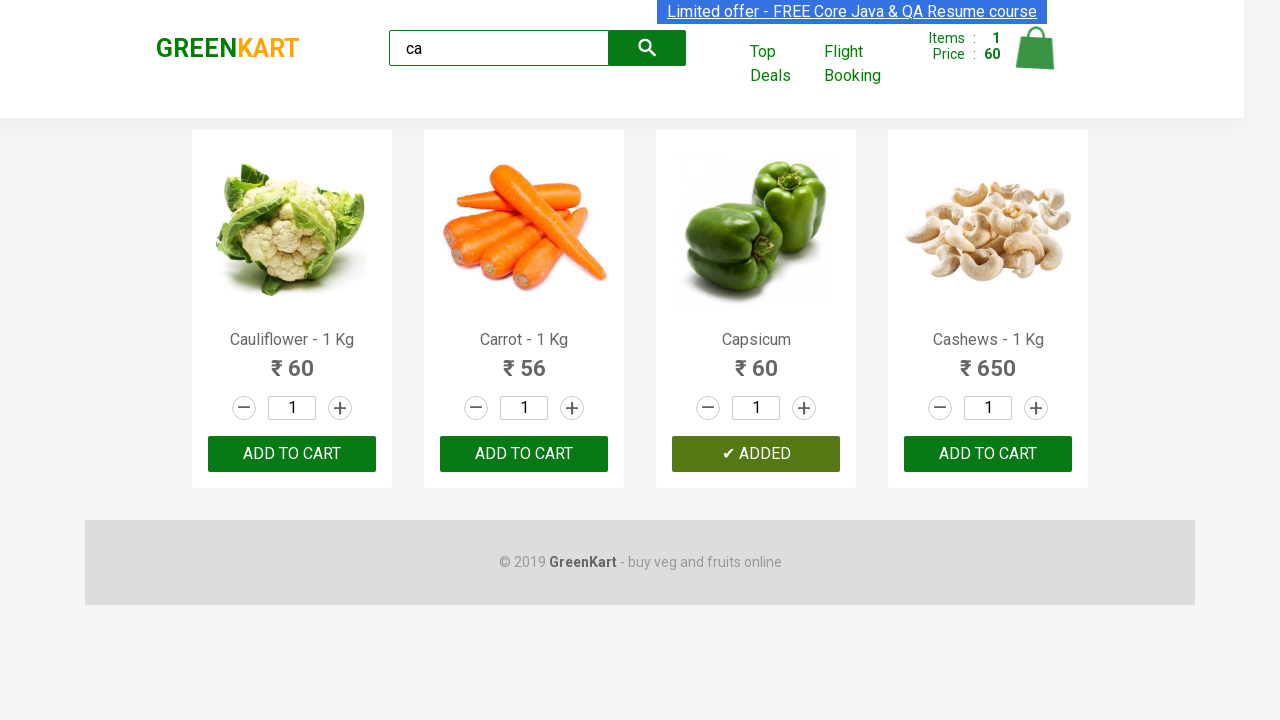

Clicked 'ADD TO CART' button using nth-child selector on 3rd product at (756, 454) on :nth-child(3) > .product-action > button
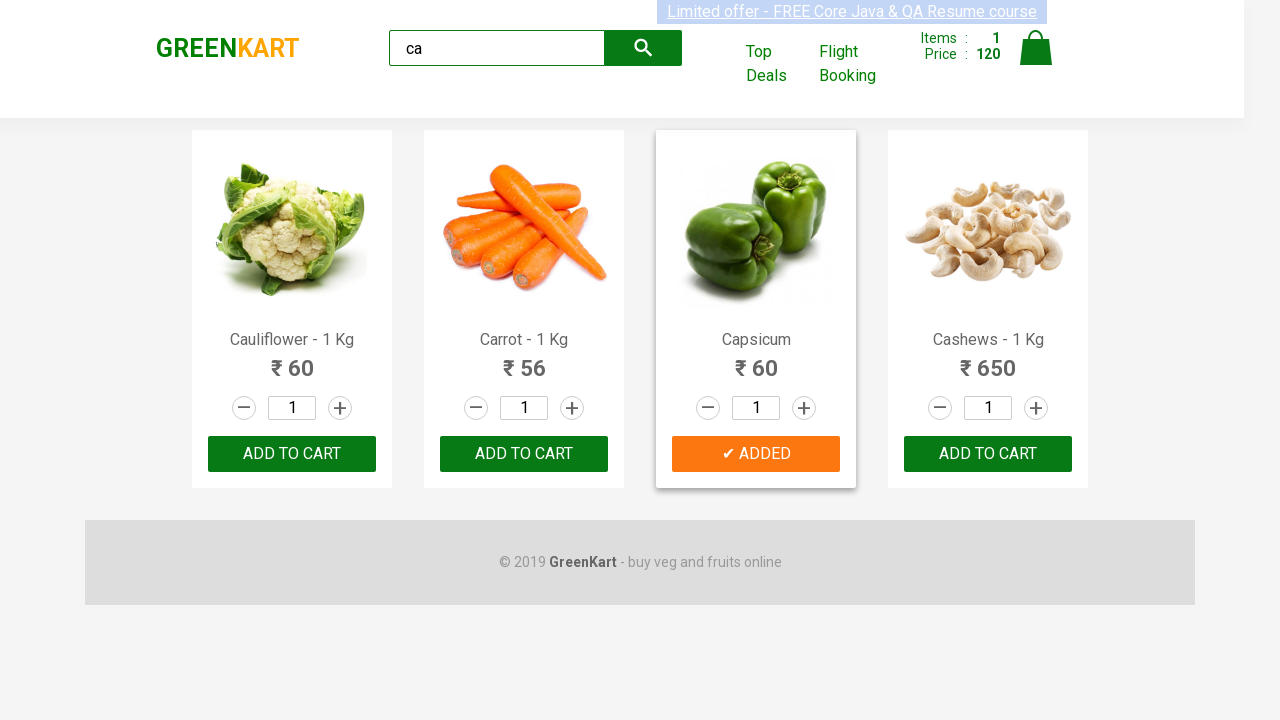

Retrieved all products to search for 'Cashews'
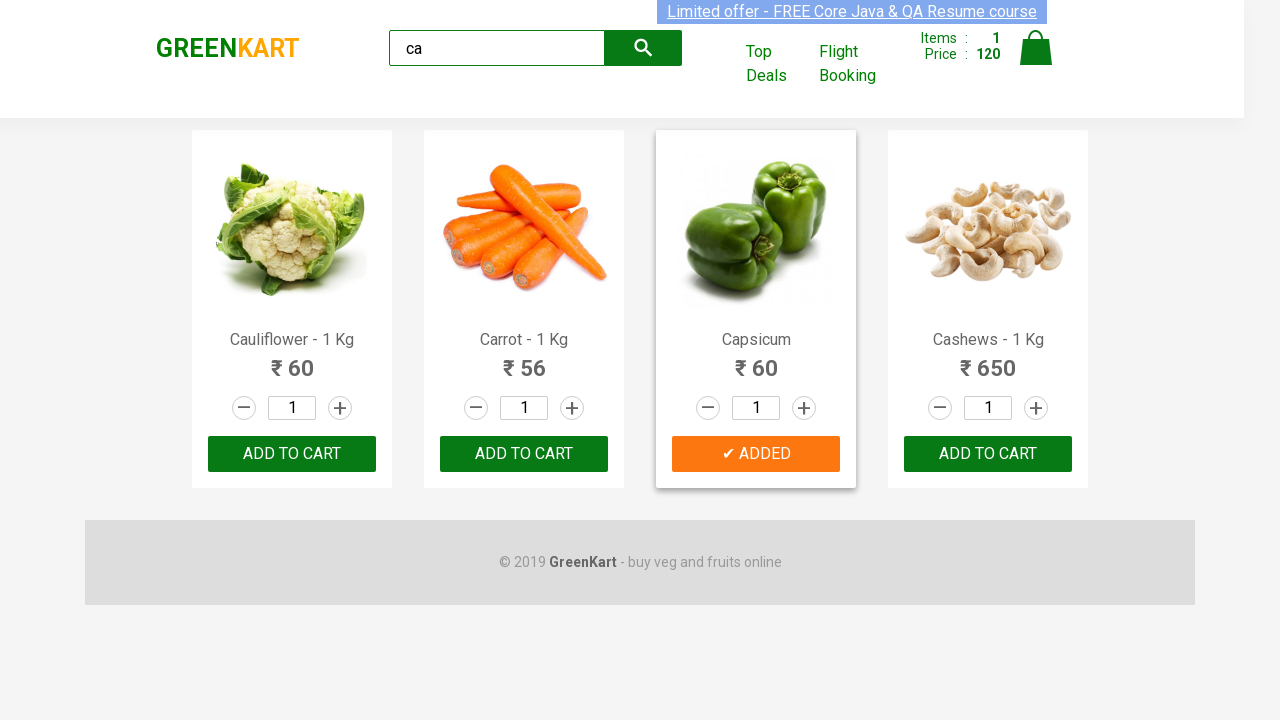

Found 'Cashews' product and clicked 'ADD TO CART' button at (988, 454) on .products .product >> nth=3 >> button
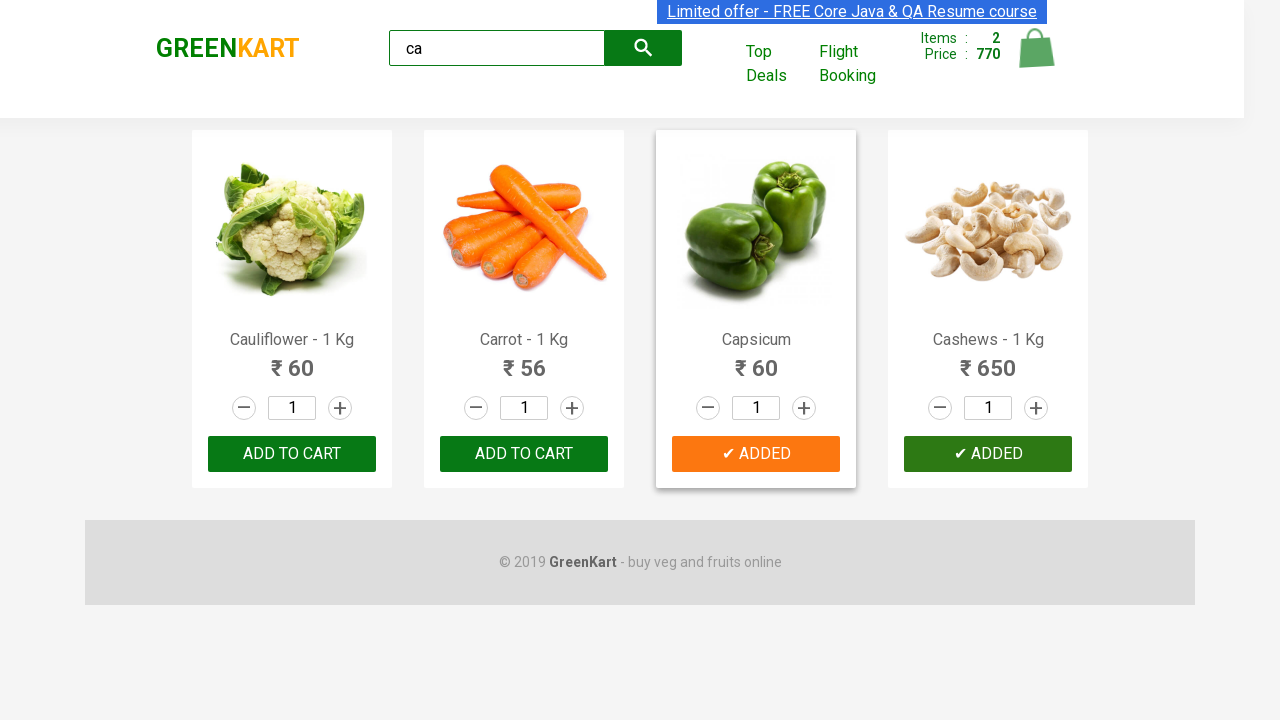

Retrieved logo text from the page
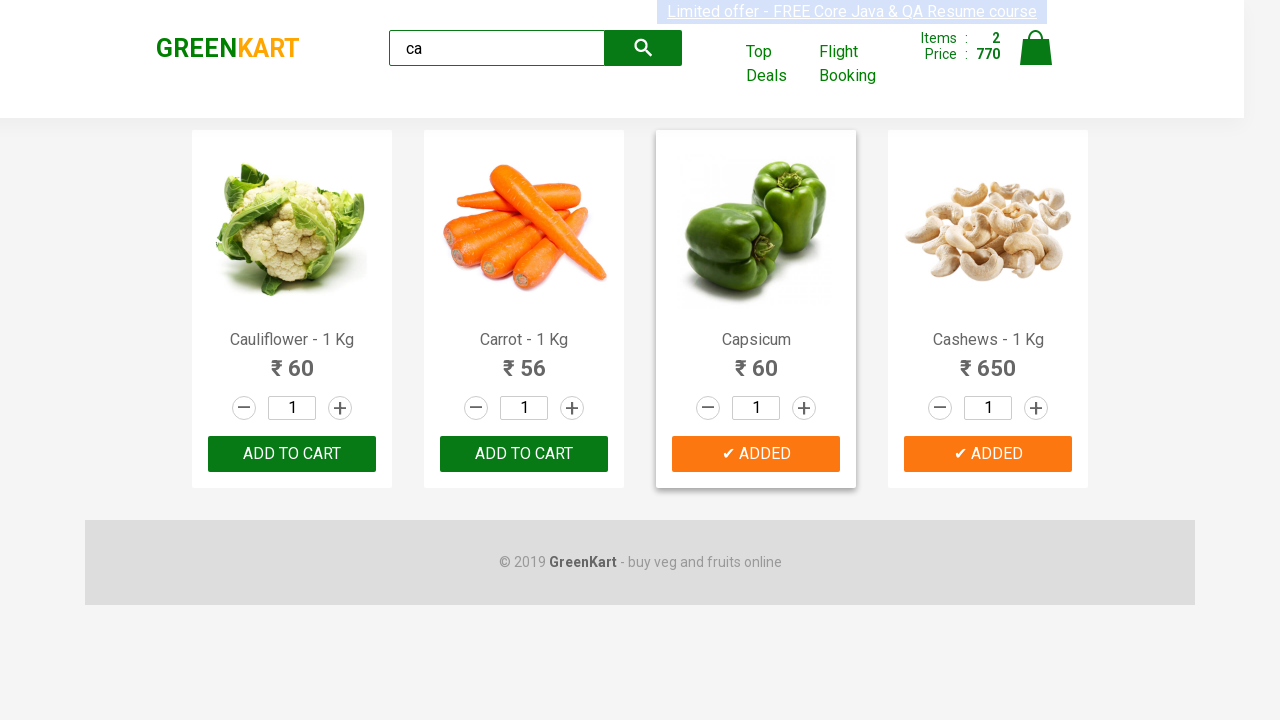

Verified that logo text is 'GREENKART'
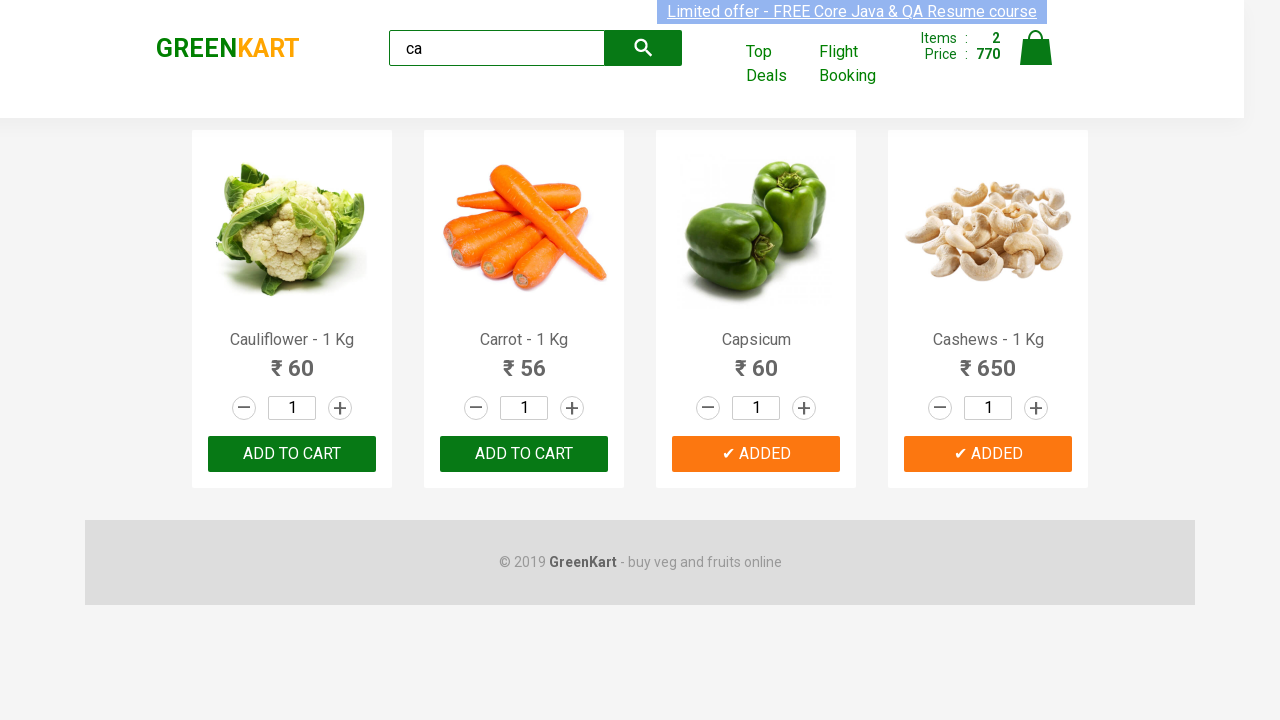

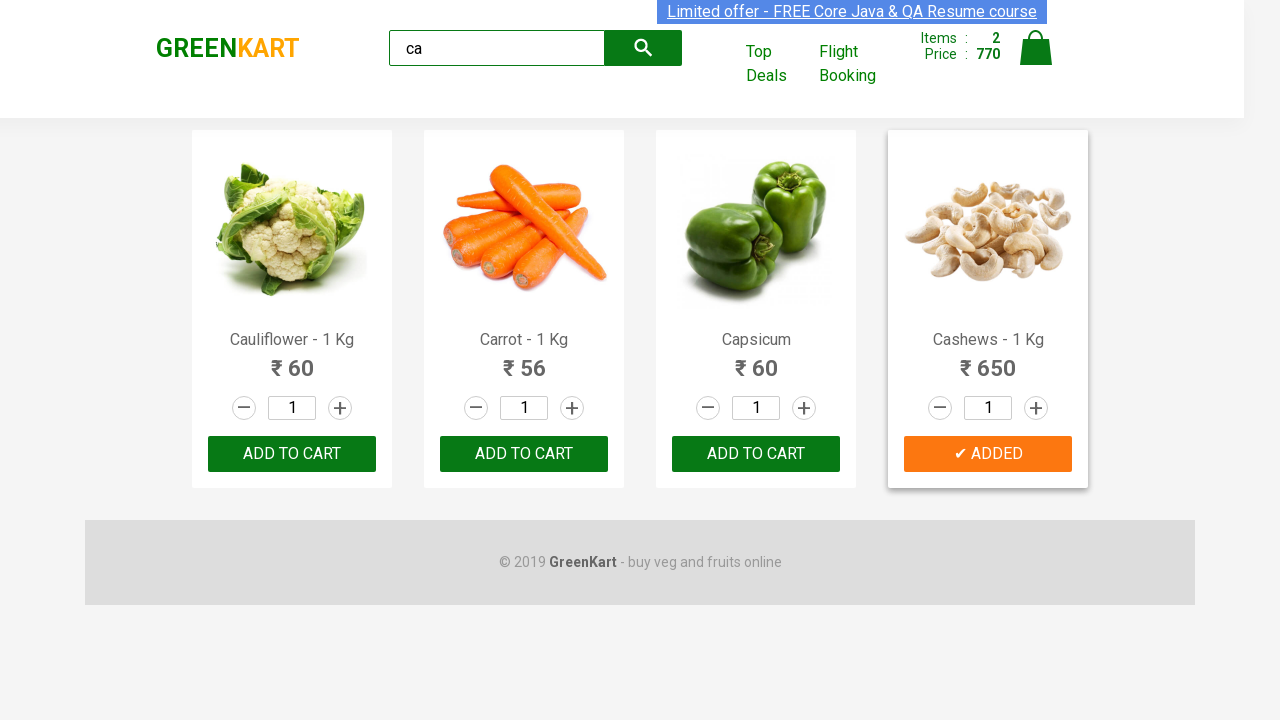